Tests the double-click functionality by double-clicking a button and verifying the double click message appears

Starting URL: https://demoqa.com/elements

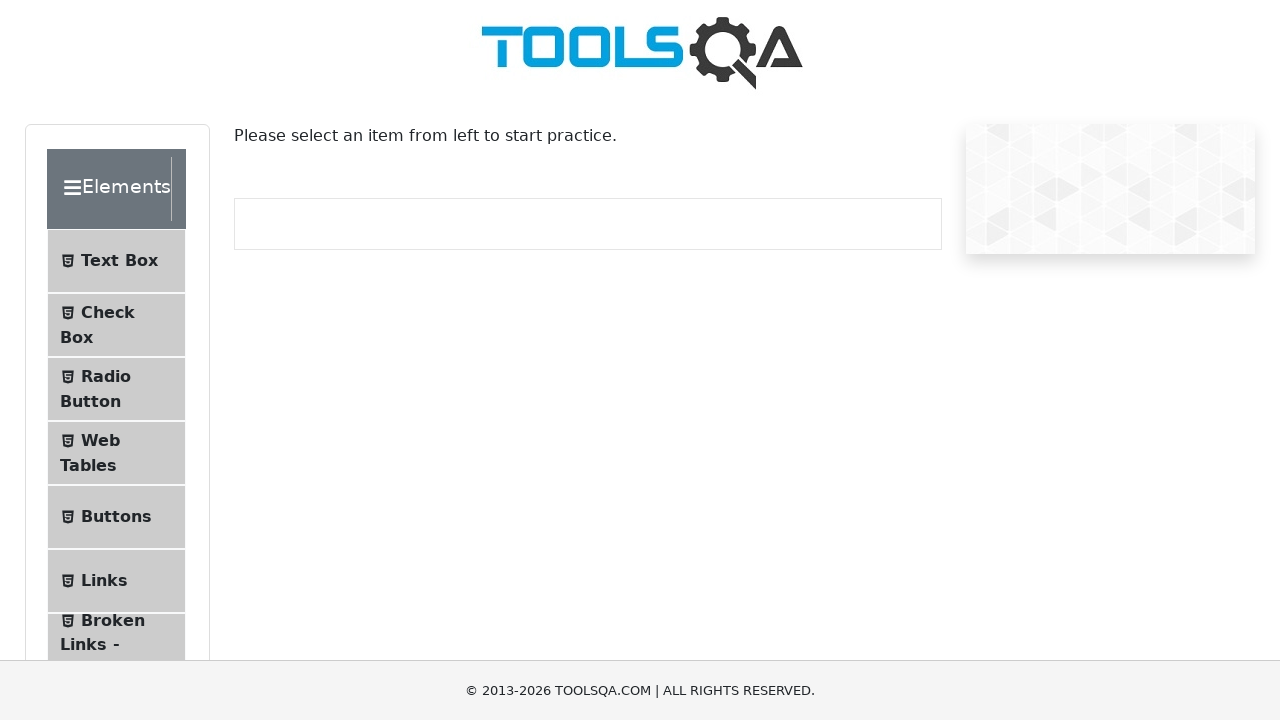

Clicked Buttons menu item at (116, 517) on li:has-text('Buttons')
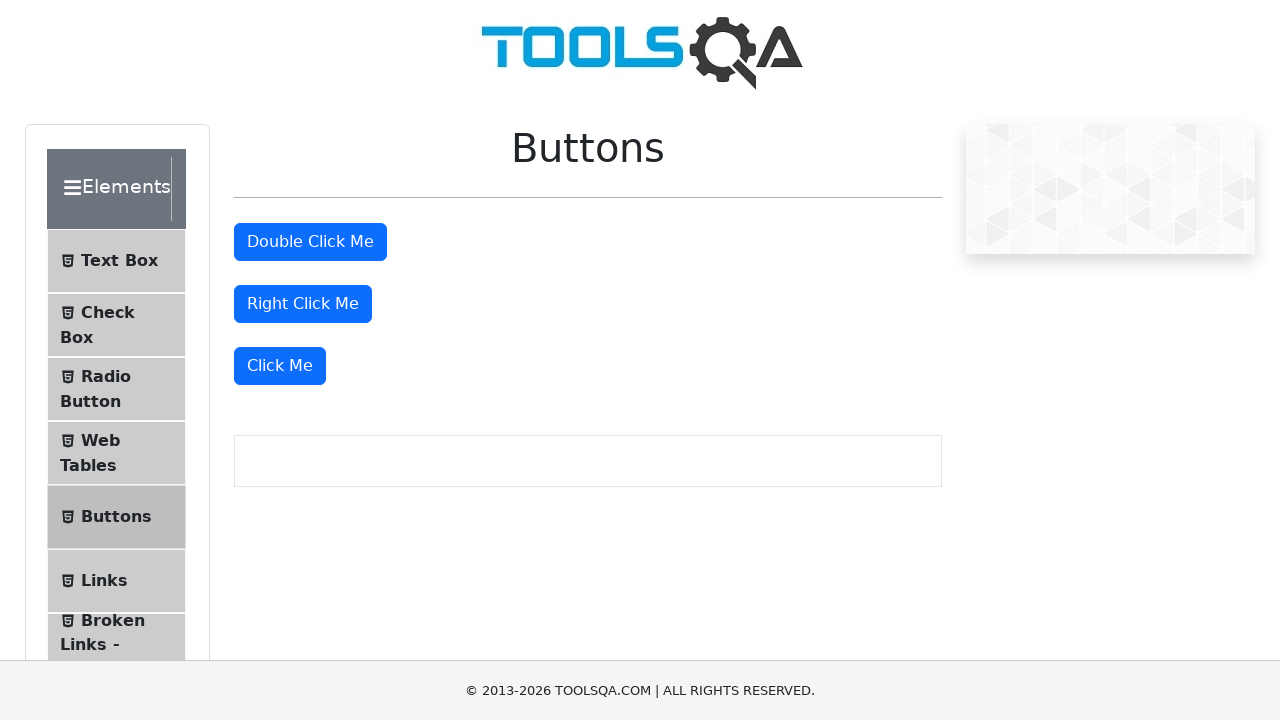

Buttons page loaded successfully
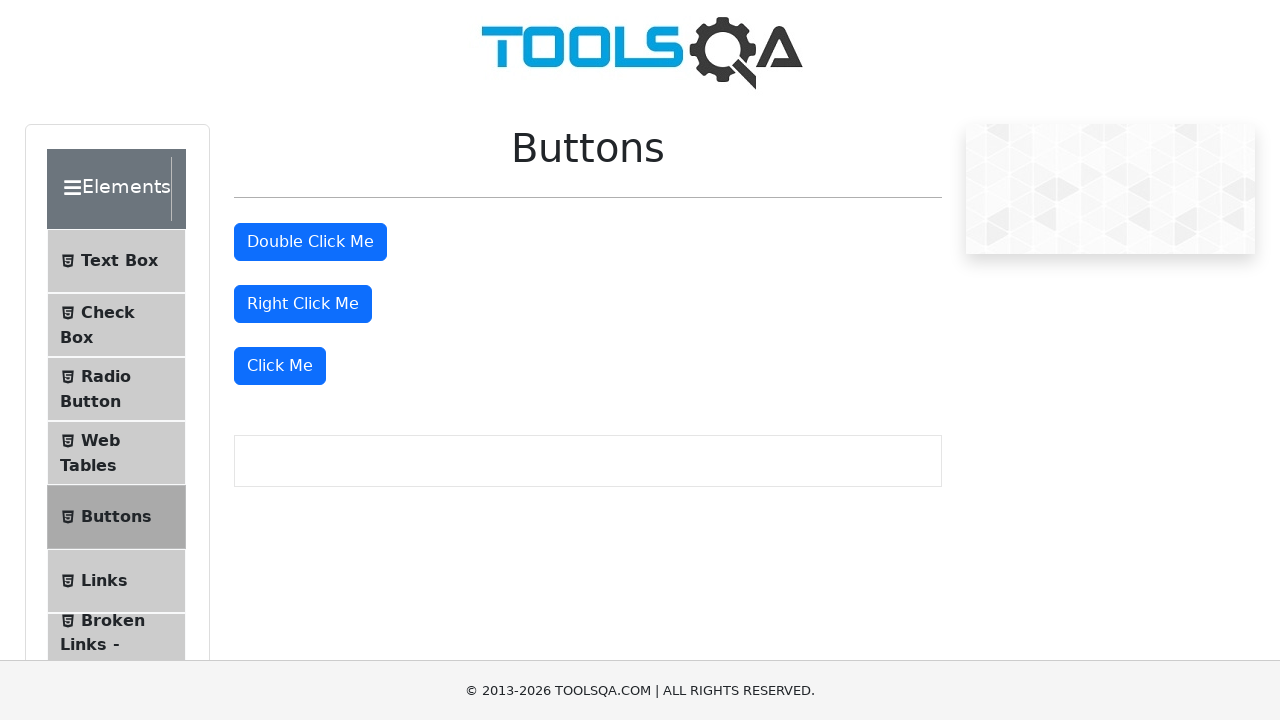

Double-clicked the 'Double Click Me' button at (310, 242) on internal:role=button[name="Double Click Me"i]
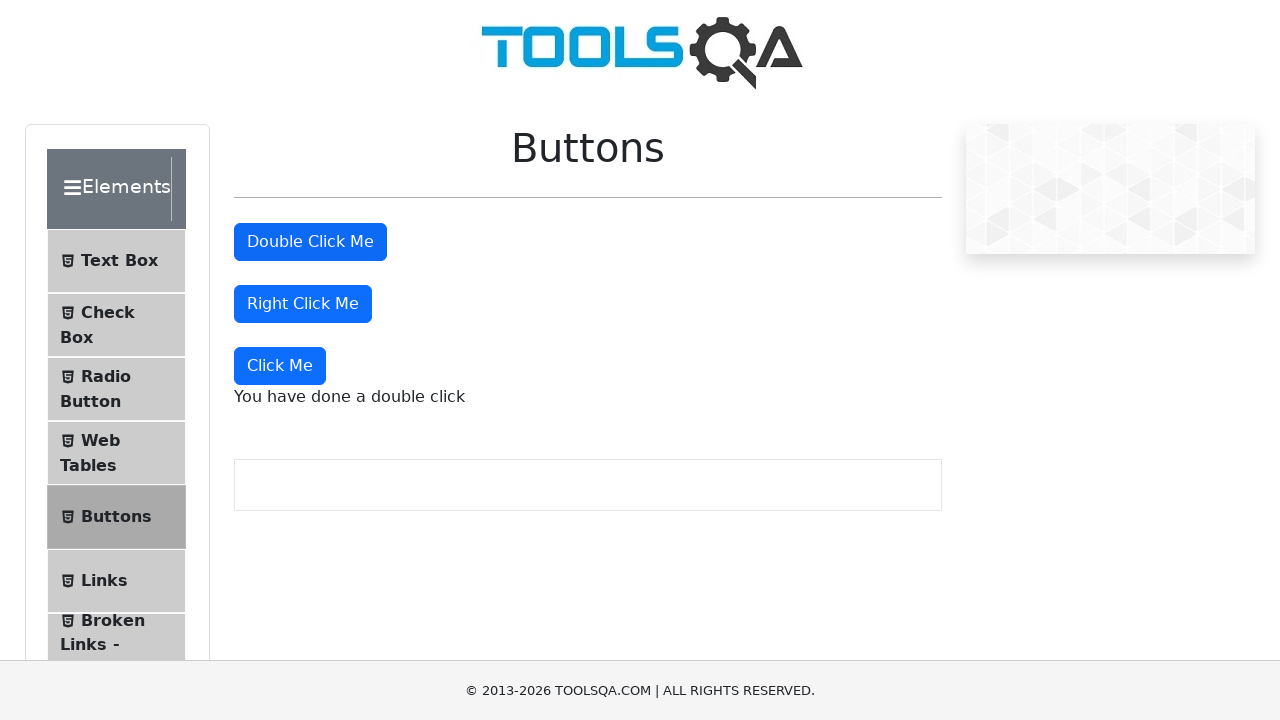

Double click success message appeared
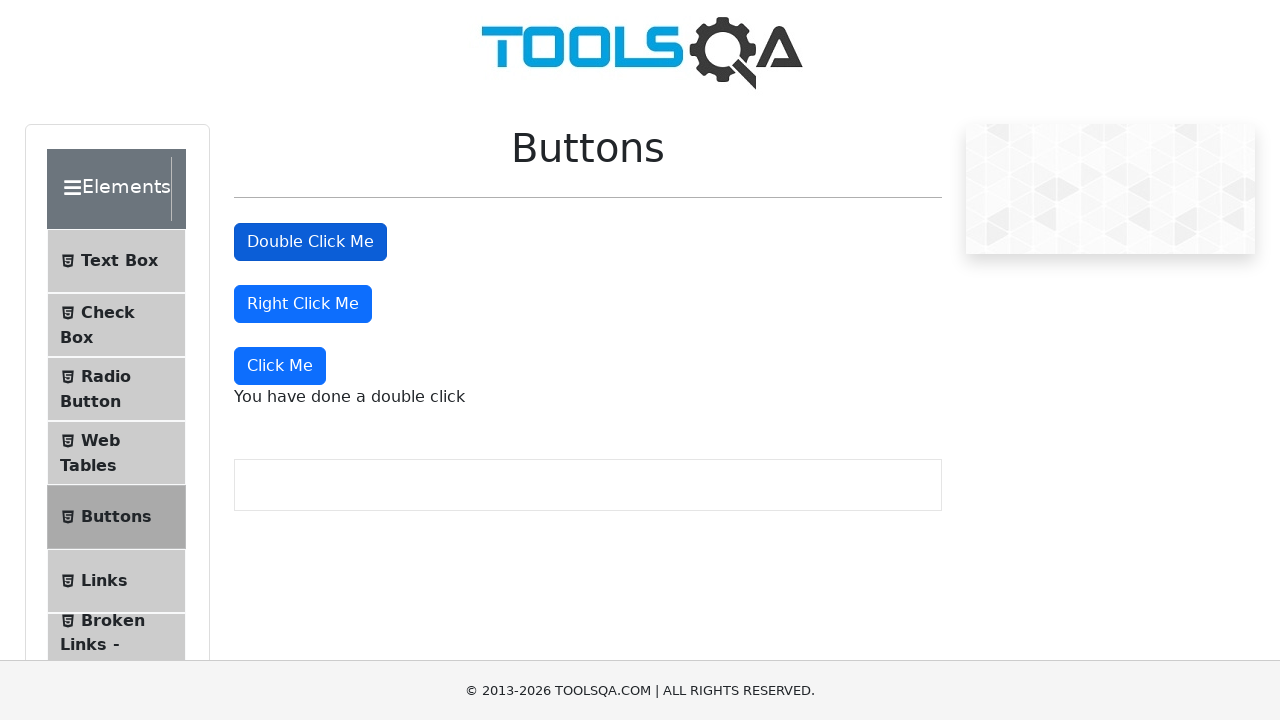

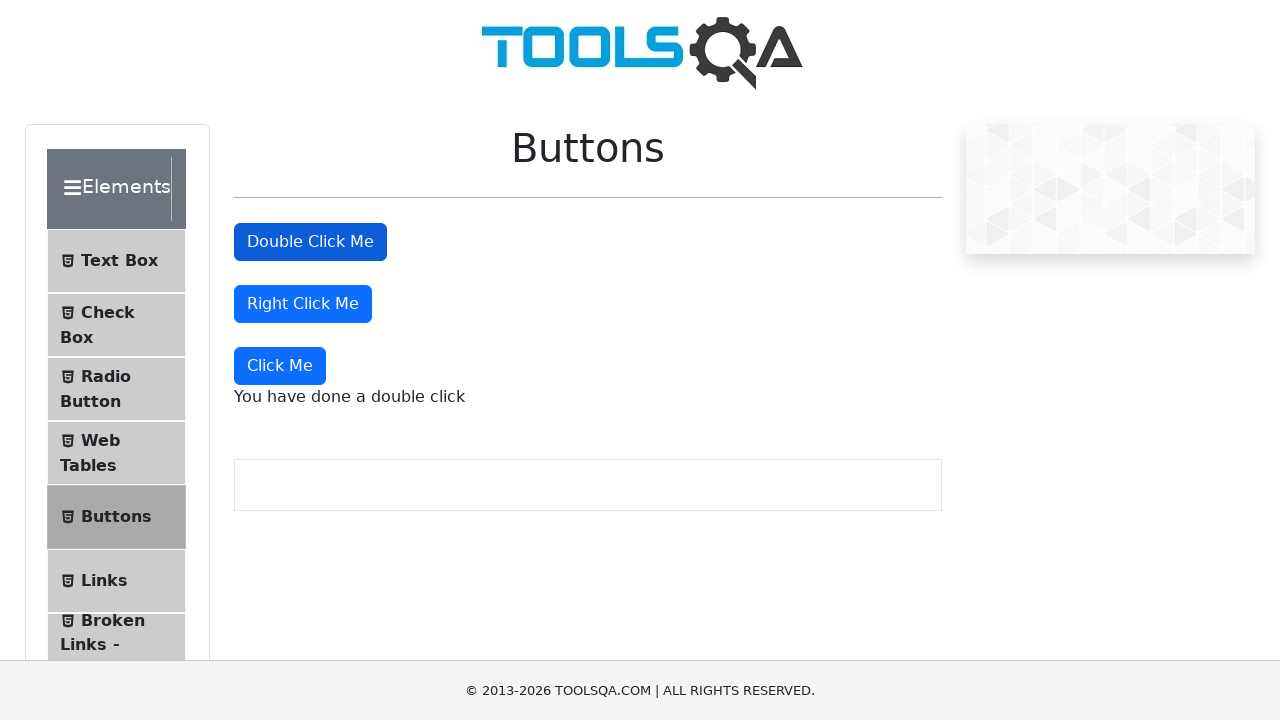